Tests basic navigation by loading GitLab homepage and reloading the page

Starting URL: https://gitlab.com

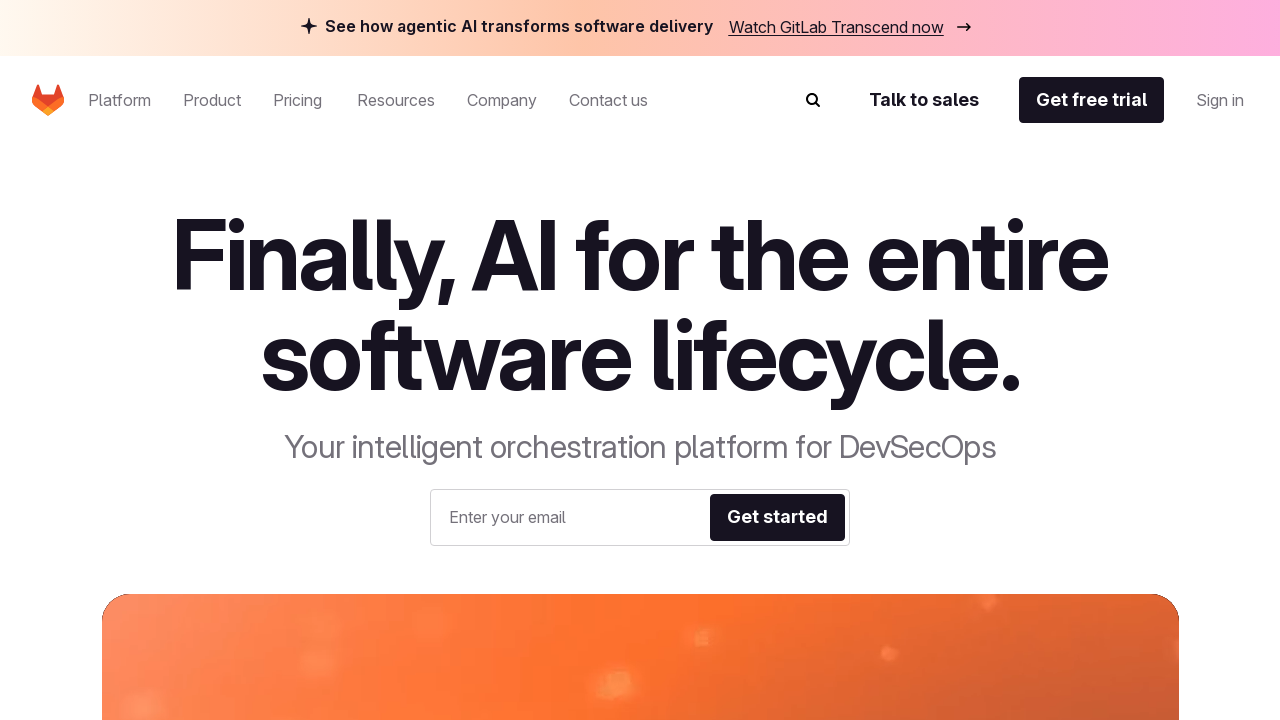

Reloaded GitLab homepage
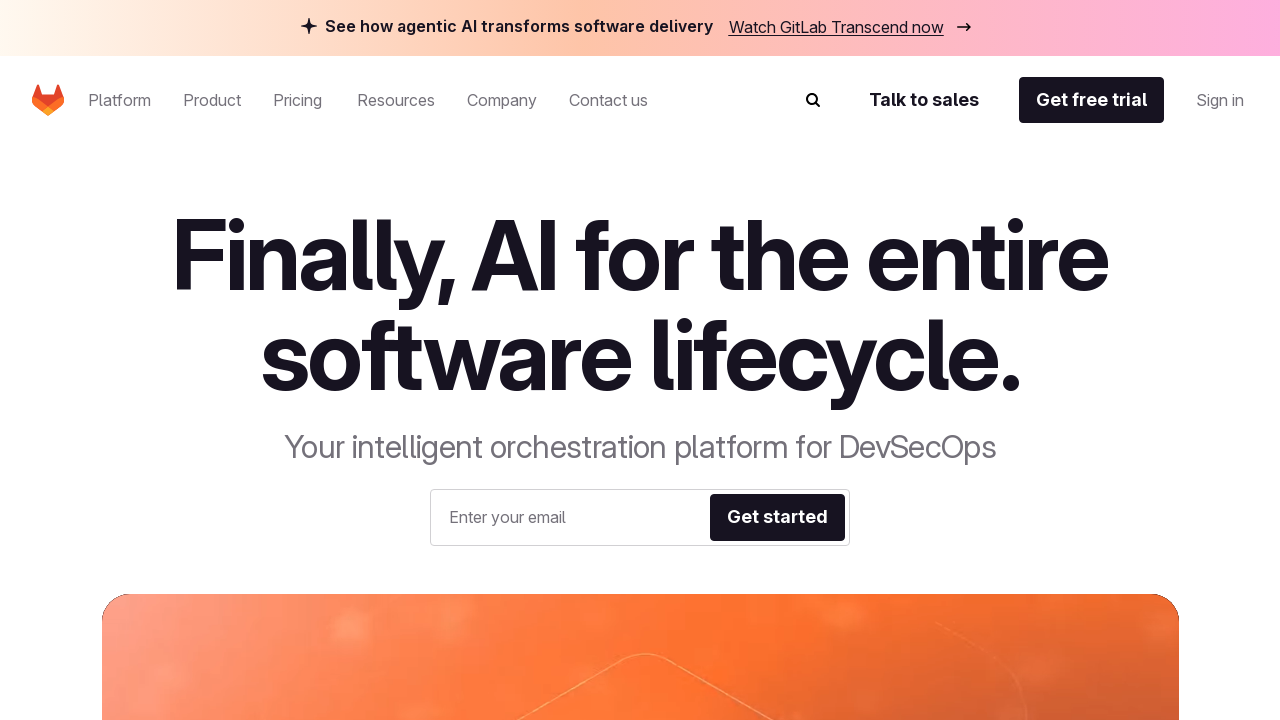

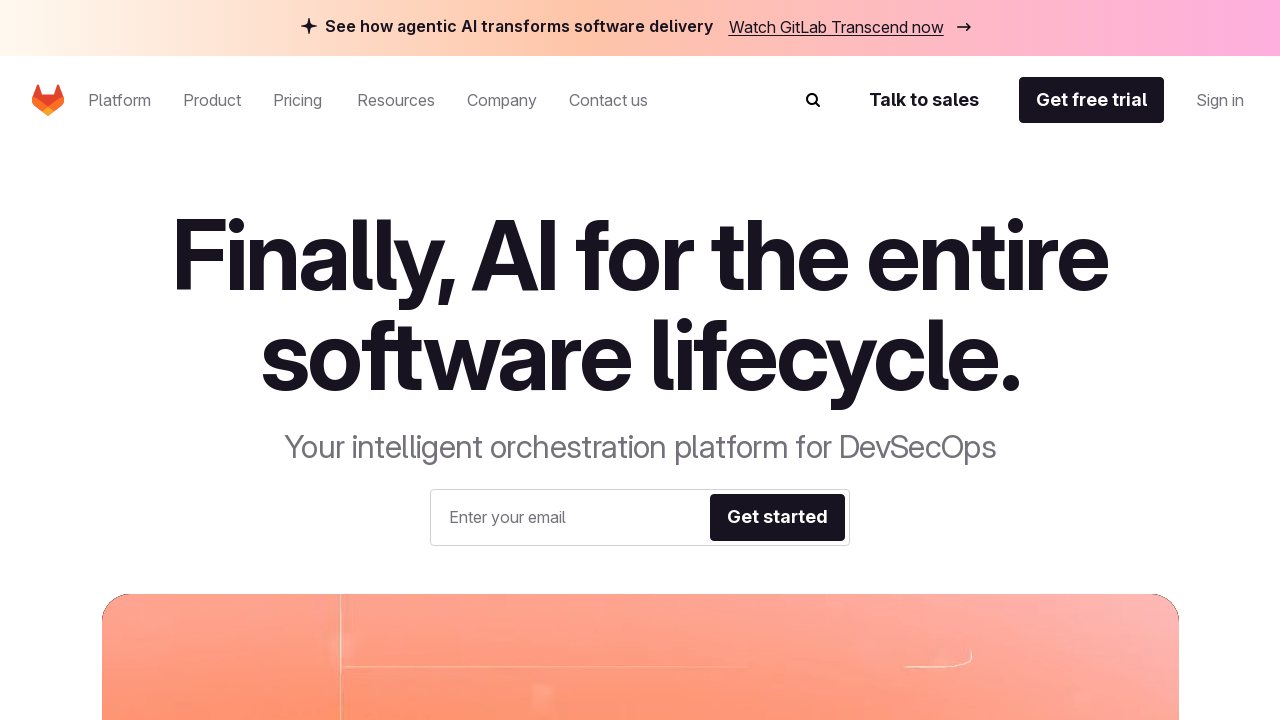